Tests contact form validation by navigating to the contact page, clicking submit without filling fields to trigger error messages, then populating mandatory fields and verifying errors disappear

Starting URL: http://jupiter.cloud.planittesting.com

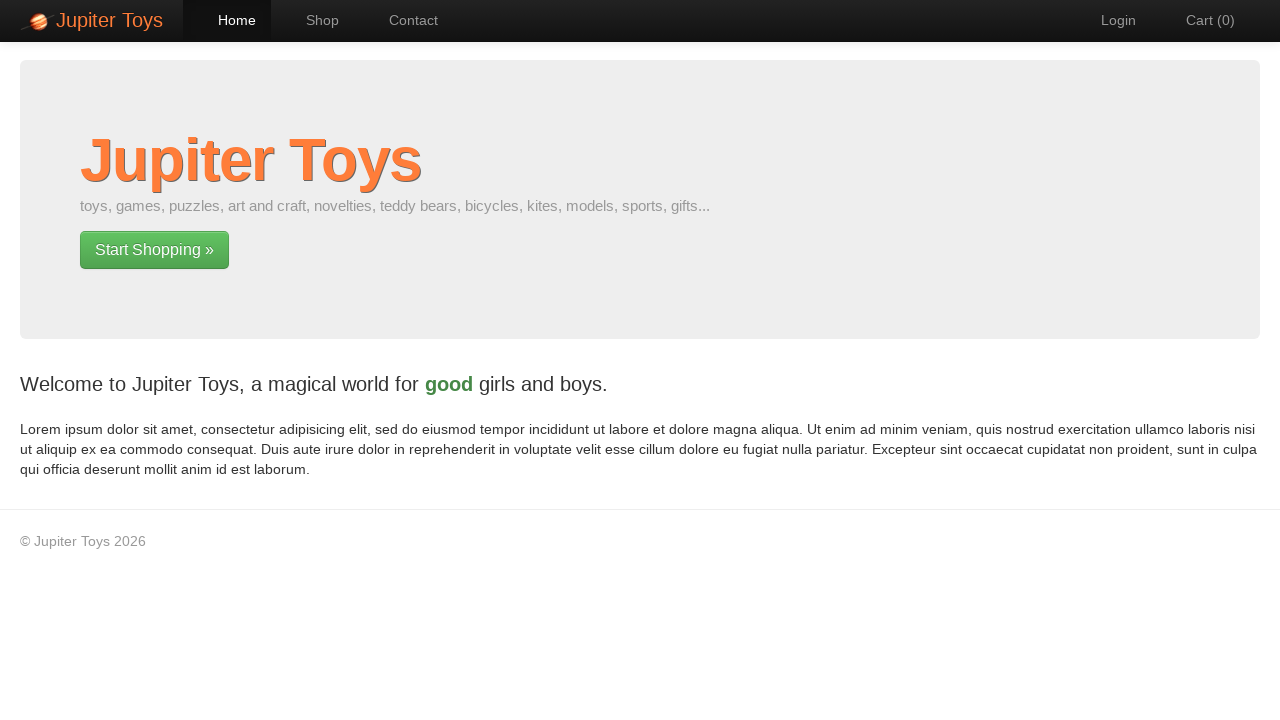

Clicked link to navigate to contact page at (404, 20) on a[href='#/contact']
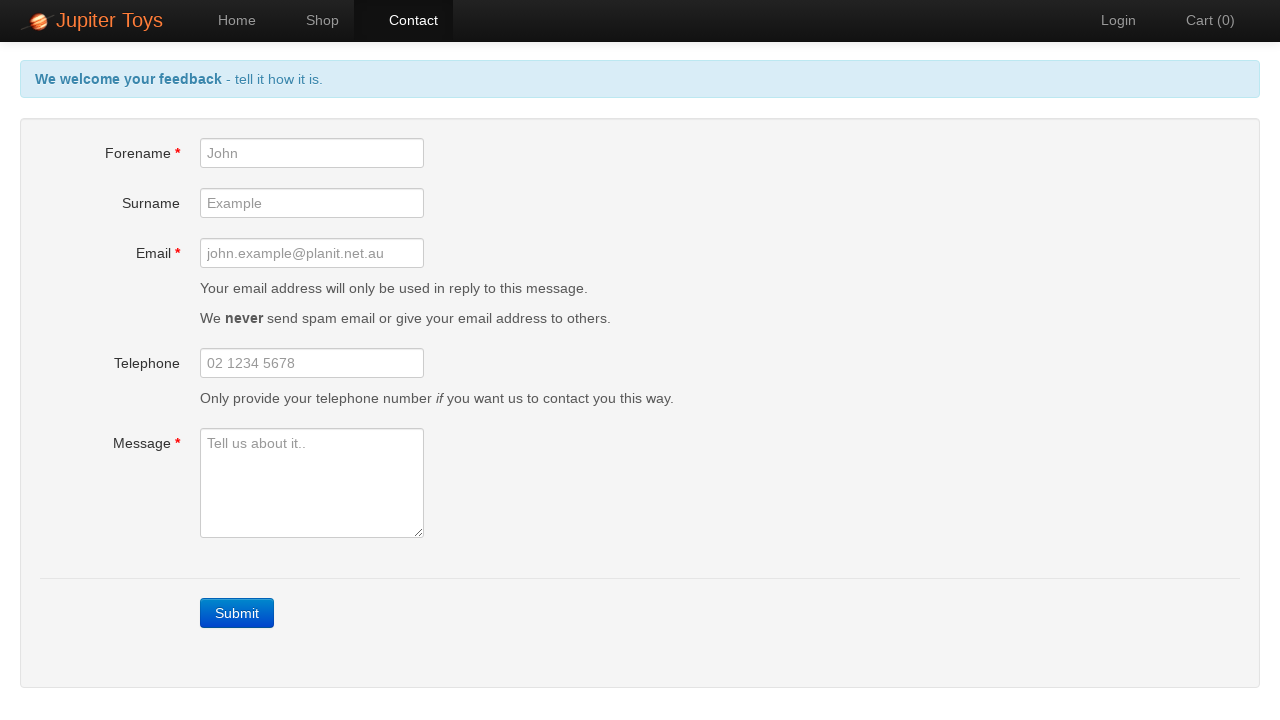

Contact page loaded with forename field visible
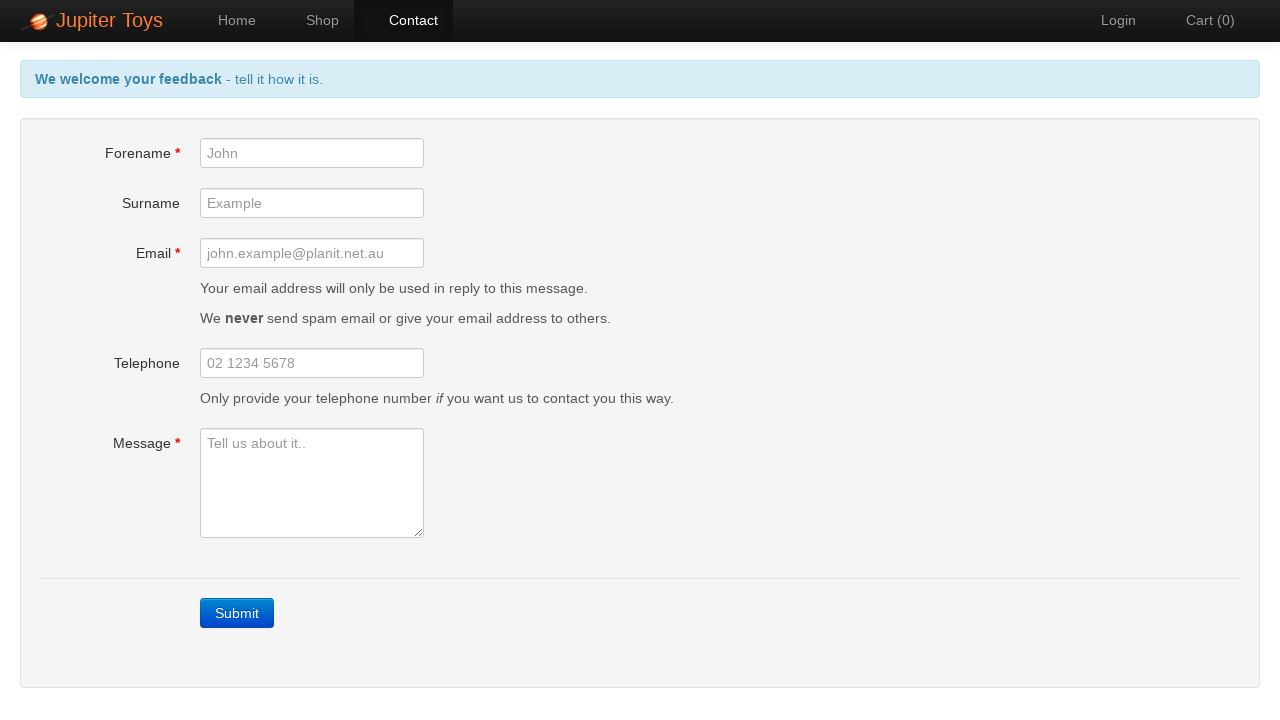

Clicked submit button without filling any fields at (237, 613) on a.btn-contact
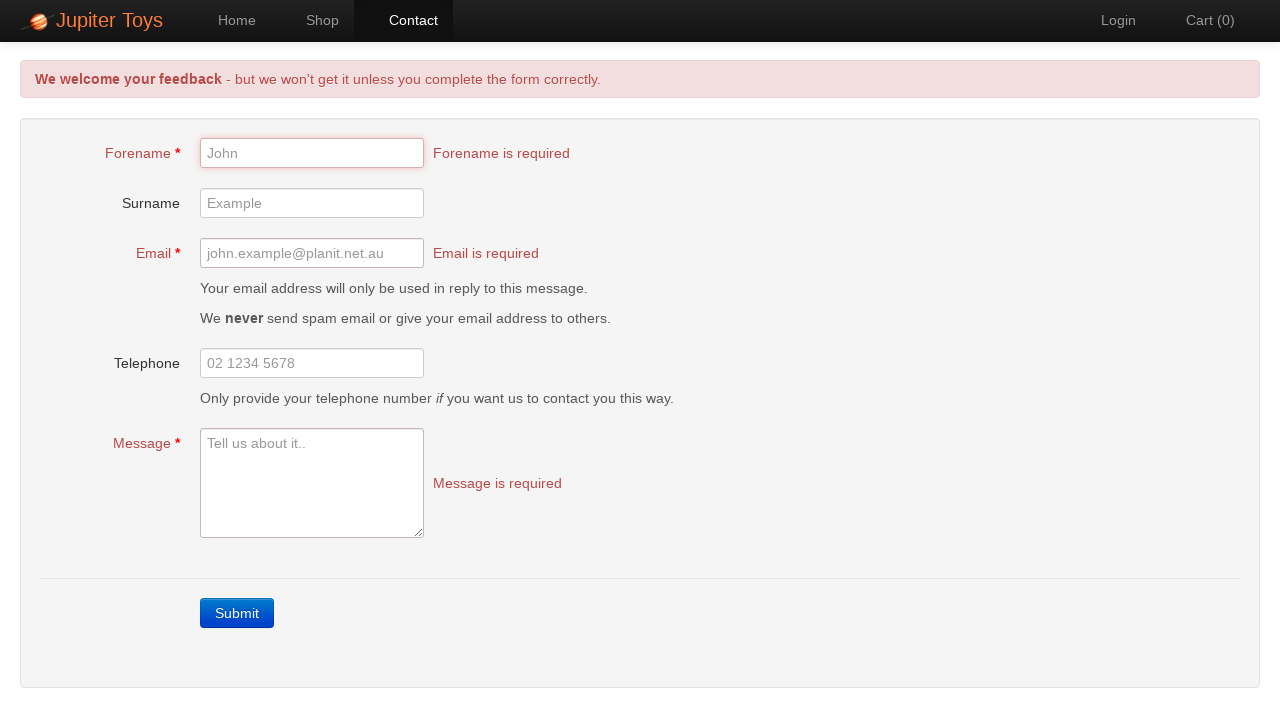

Forename error message appeared
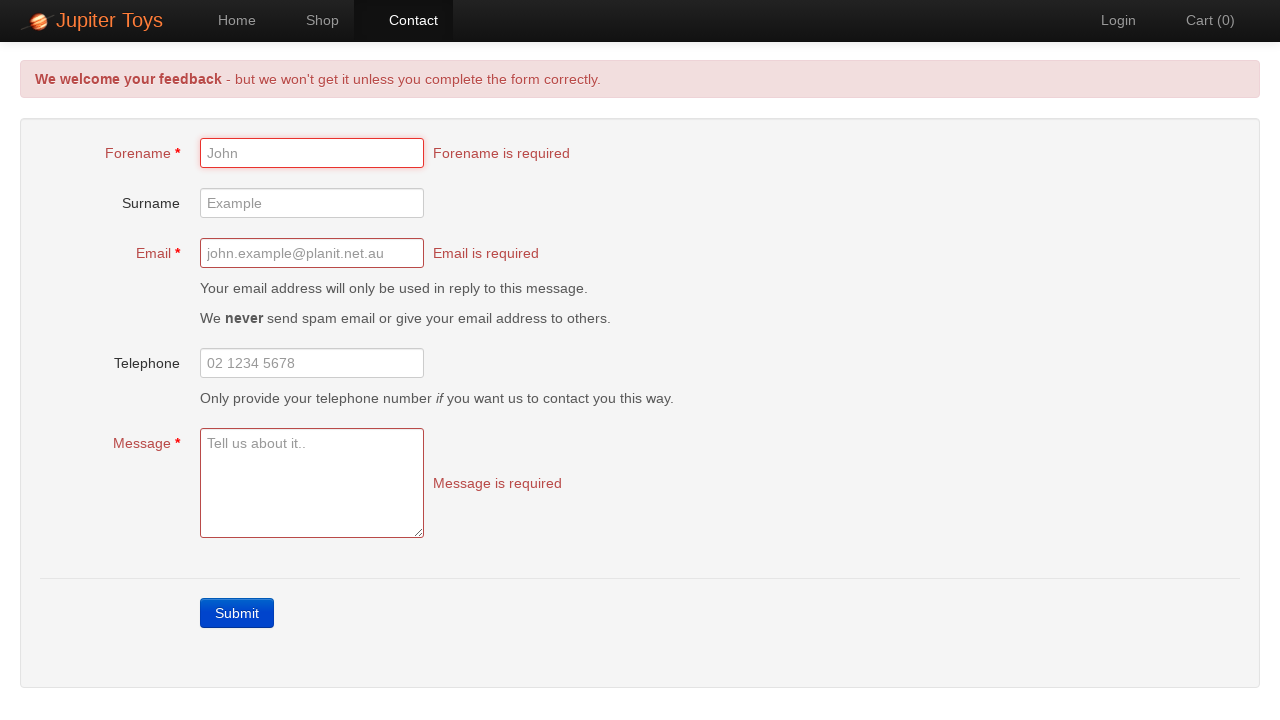

Email error message appeared
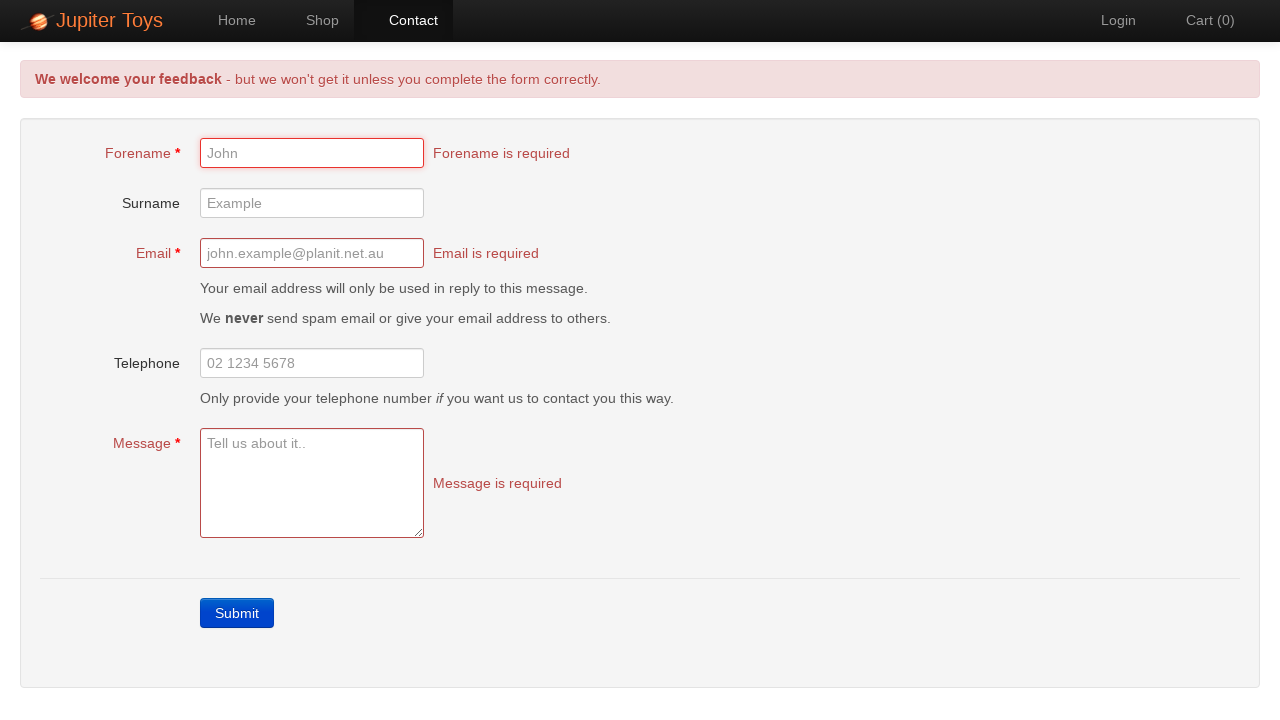

Message error message appeared
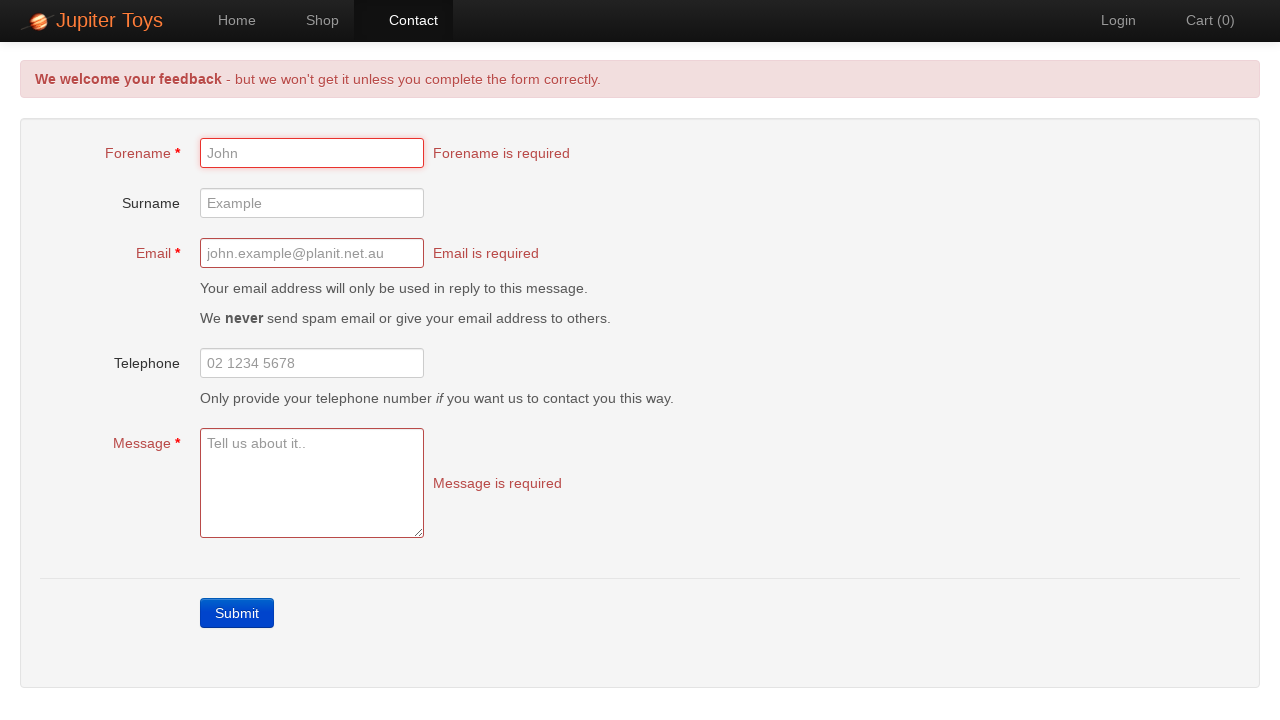

Filled forename field with 'John' on #forename
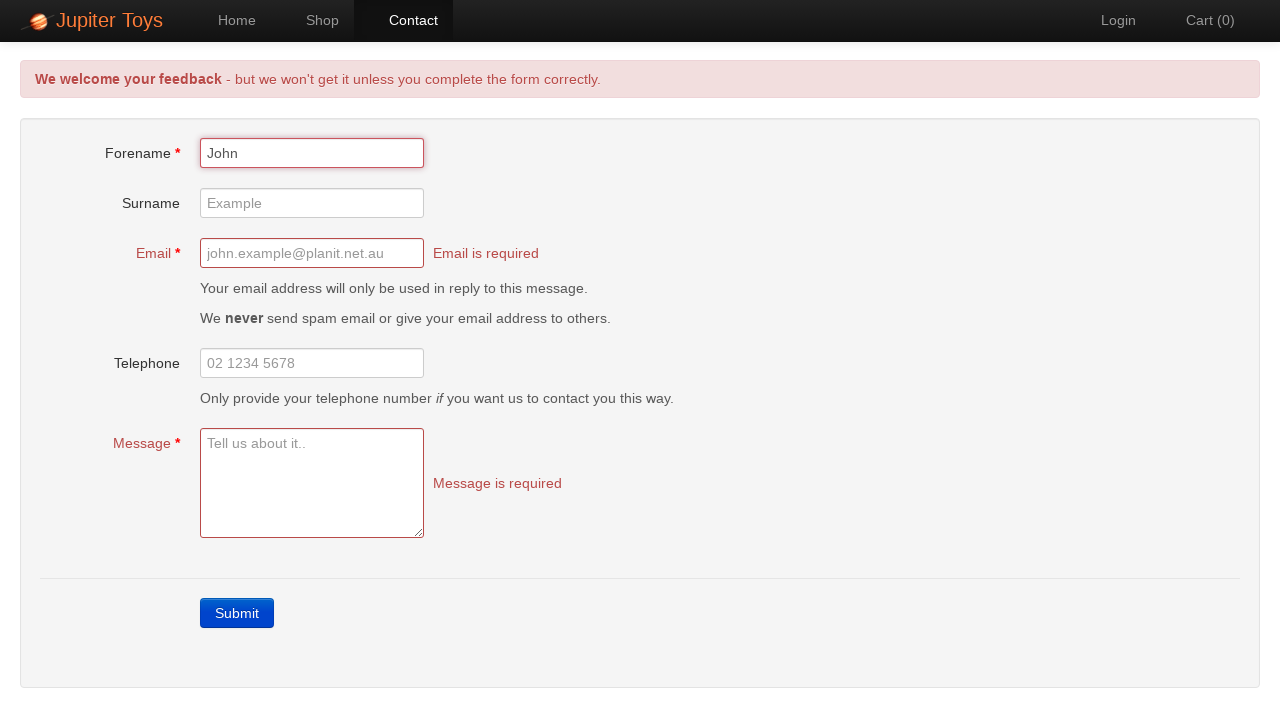

Filled email field with 'john.smith@example.com' on #email
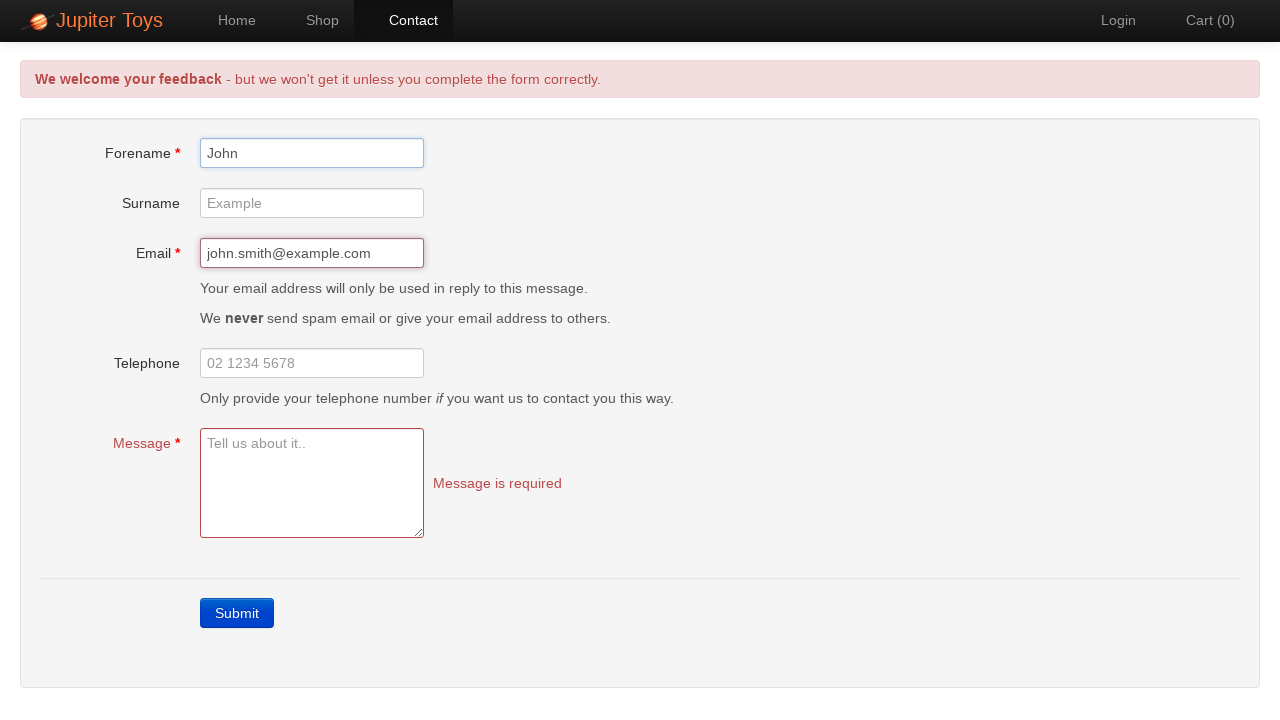

Filled message field with test message on #message
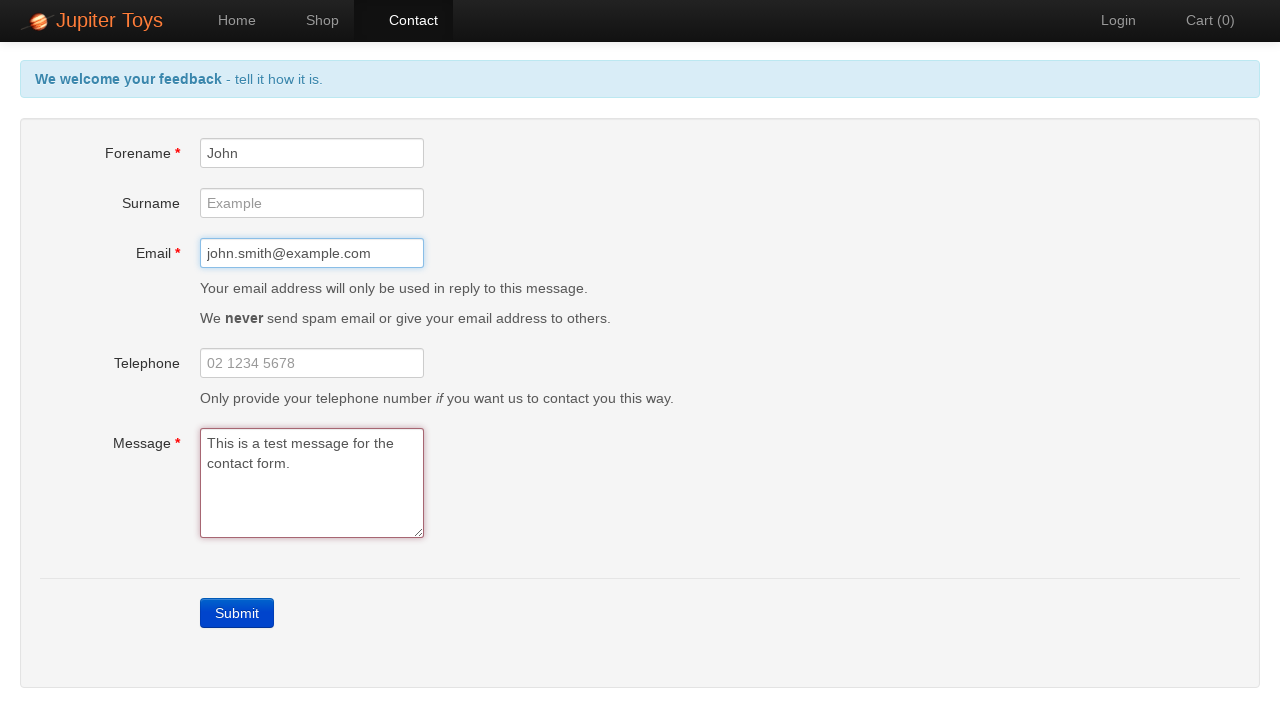

Forename error message disappeared
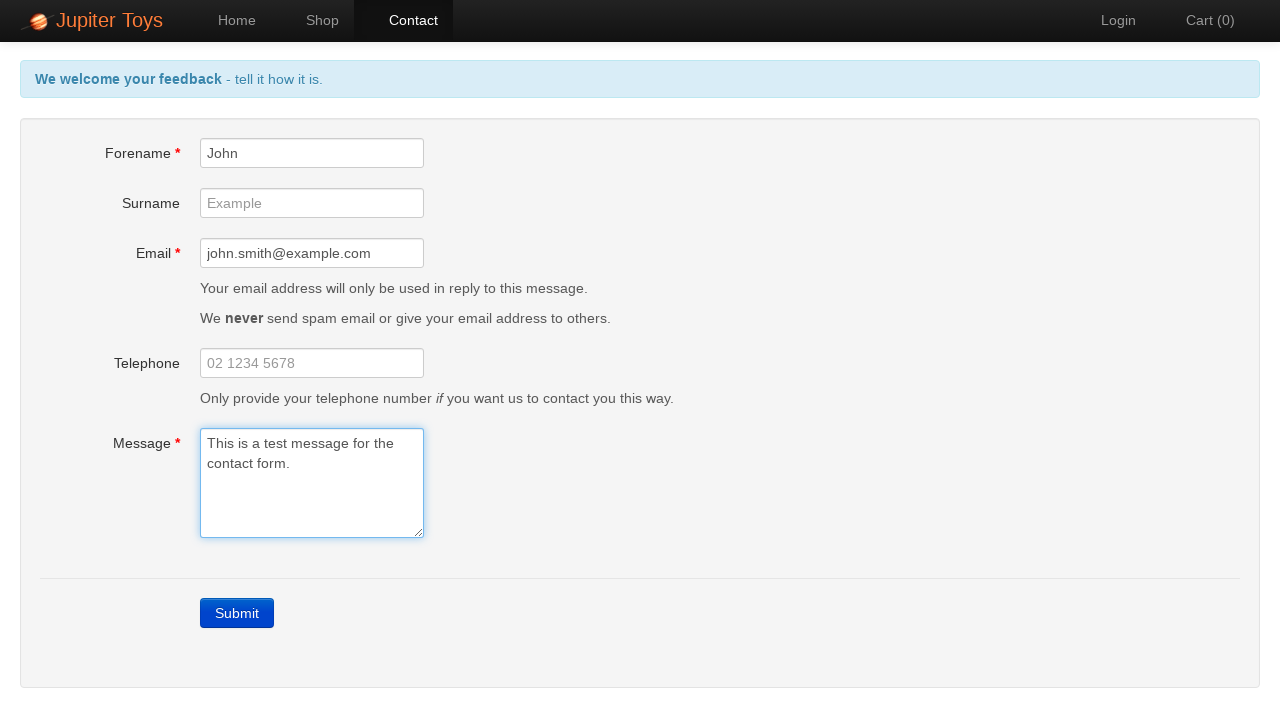

Email error message disappeared
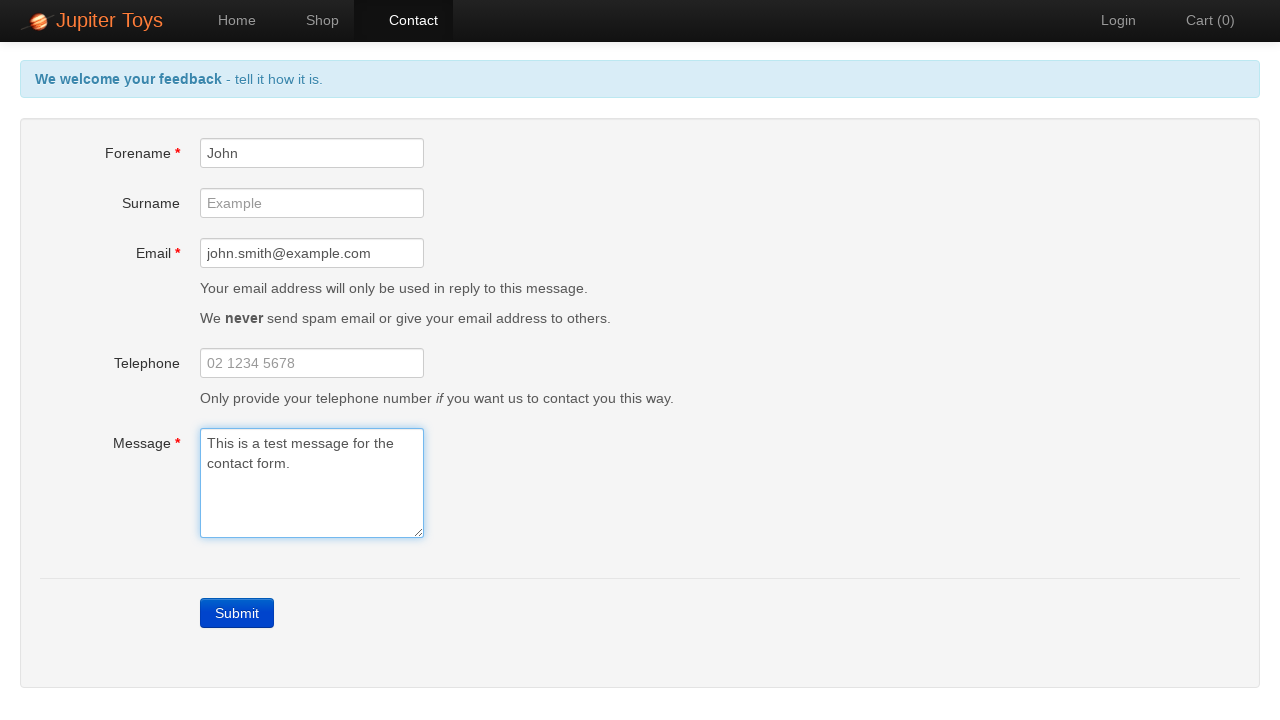

Message error message disappeared
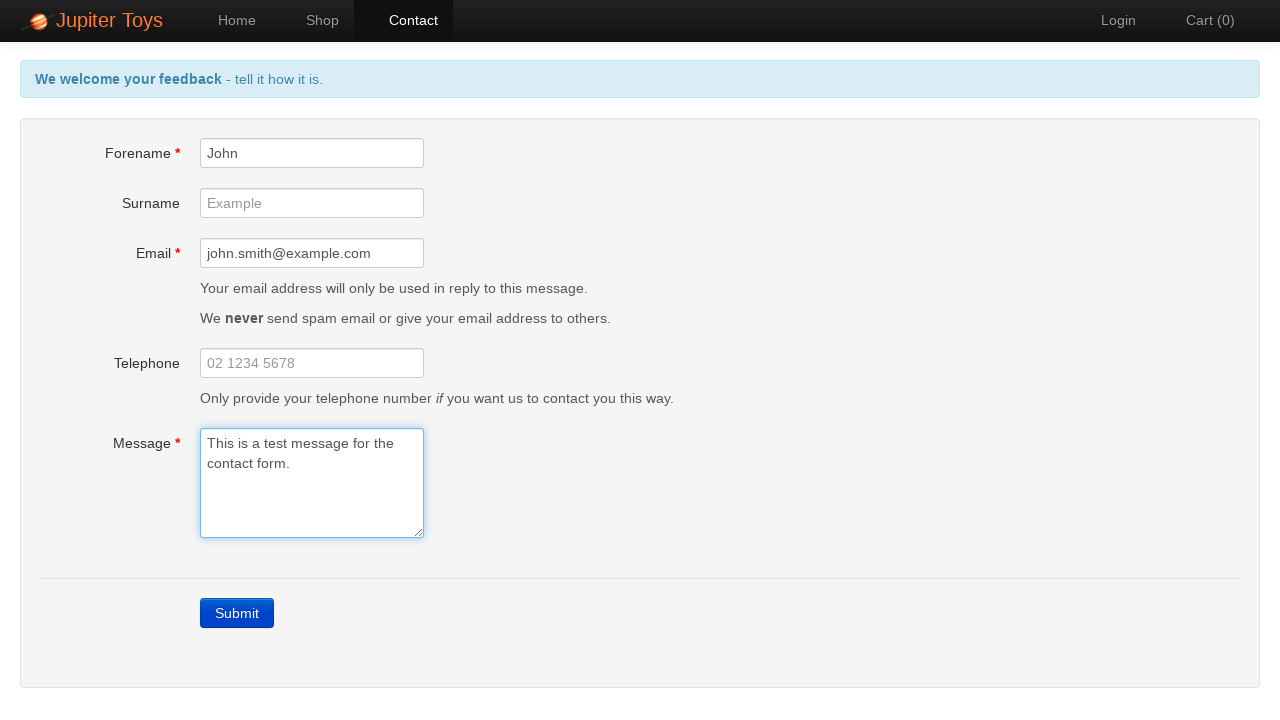

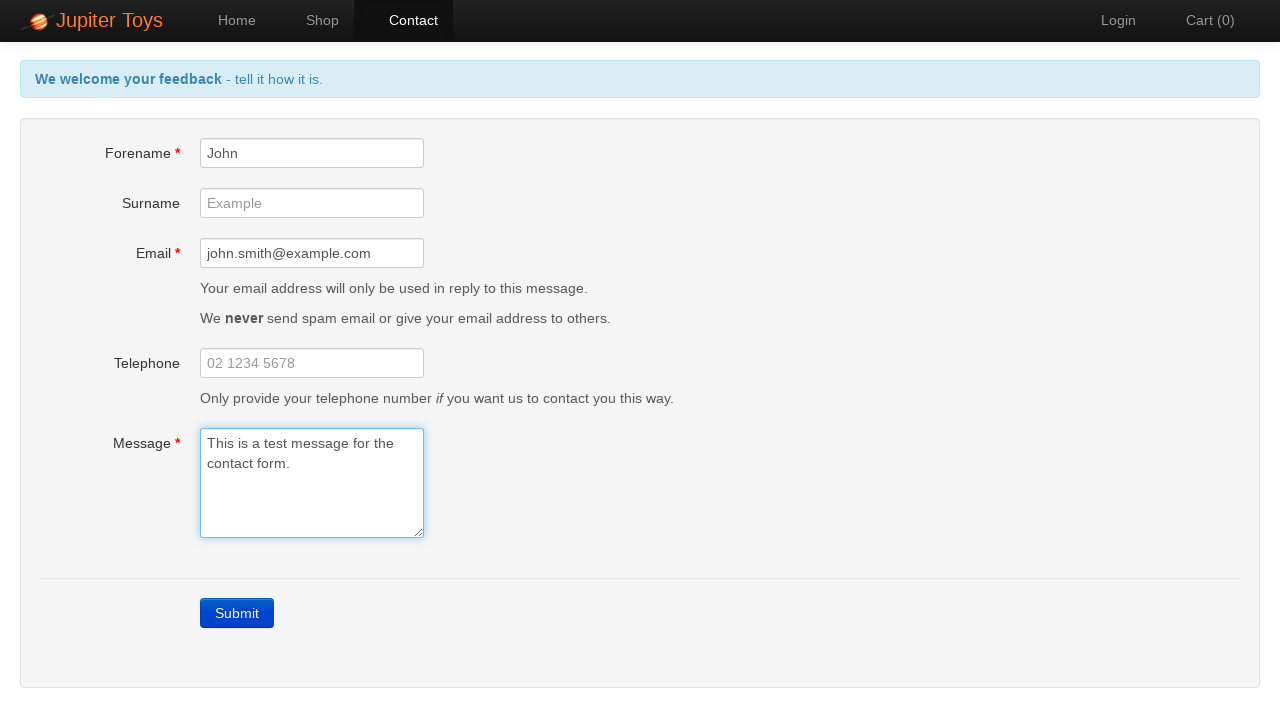